Tests multi-window handling by clicking "Try it Yourself" link to open a new window, then clicking another link to open a third window, and switching between windows.

Starting URL: https://www.w3schools.com/js/js_popup.asp

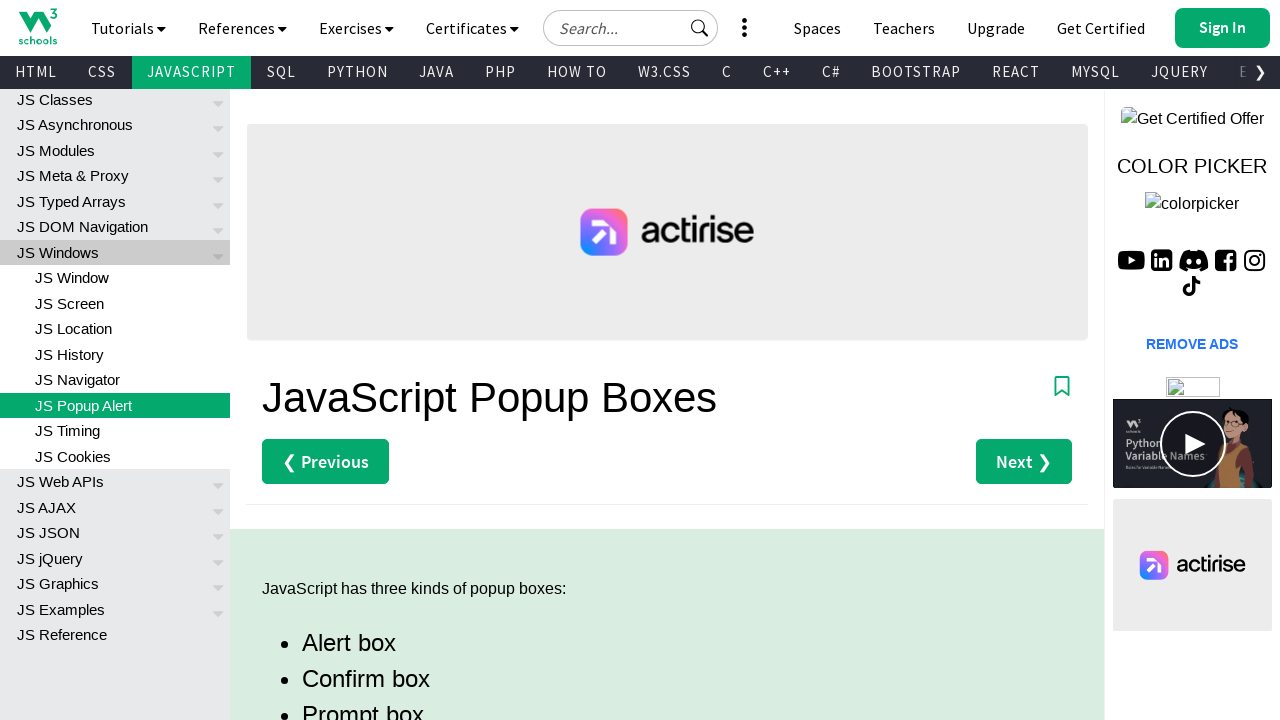

Clicked first 'Try it Yourself' link to open child window at (334, 360) on (//a[text()='Try it Yourself »'])[1]
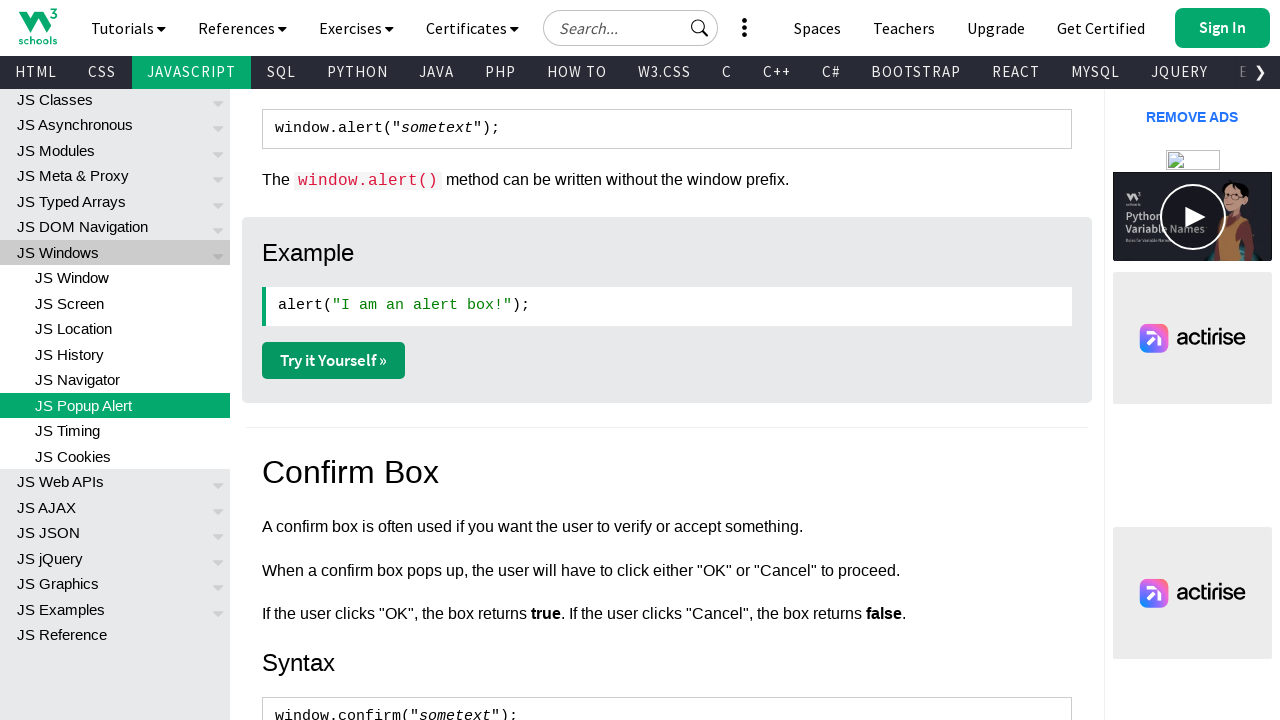

Child window loaded successfully
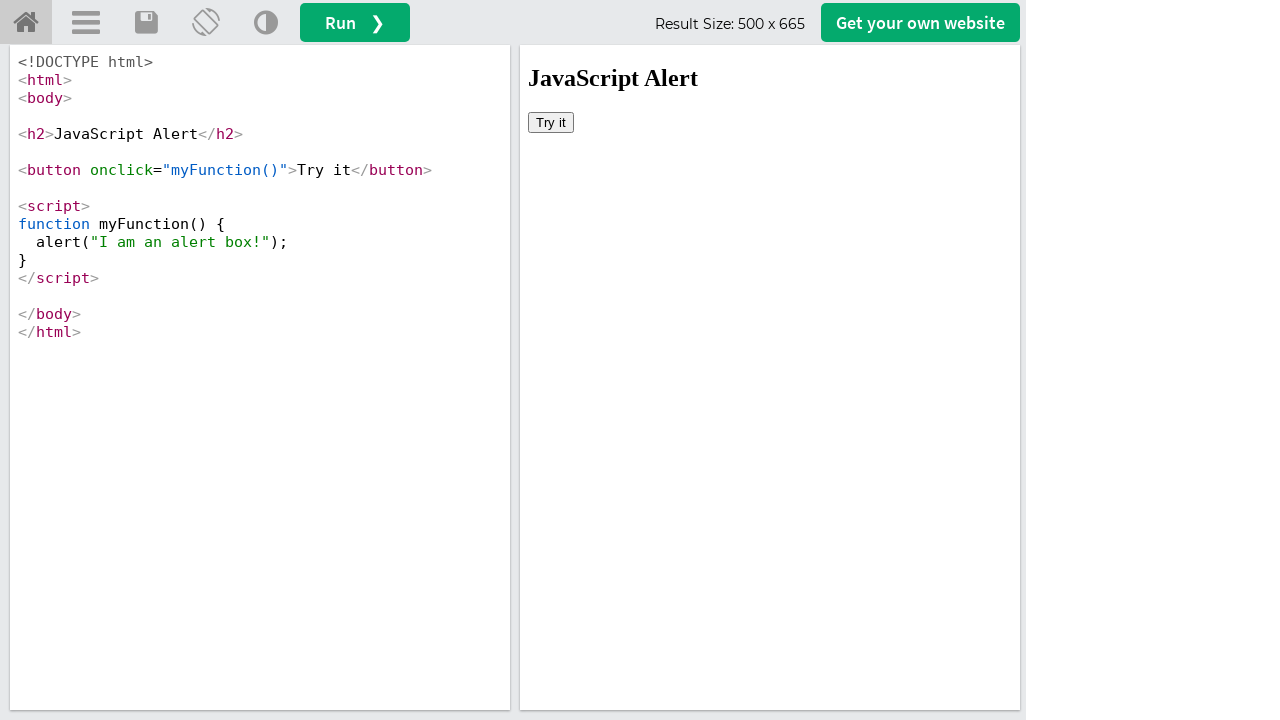

Clicked 'Get Your Own Website' button in child window to open third window at (920, 22) on a#getwebsitebtn
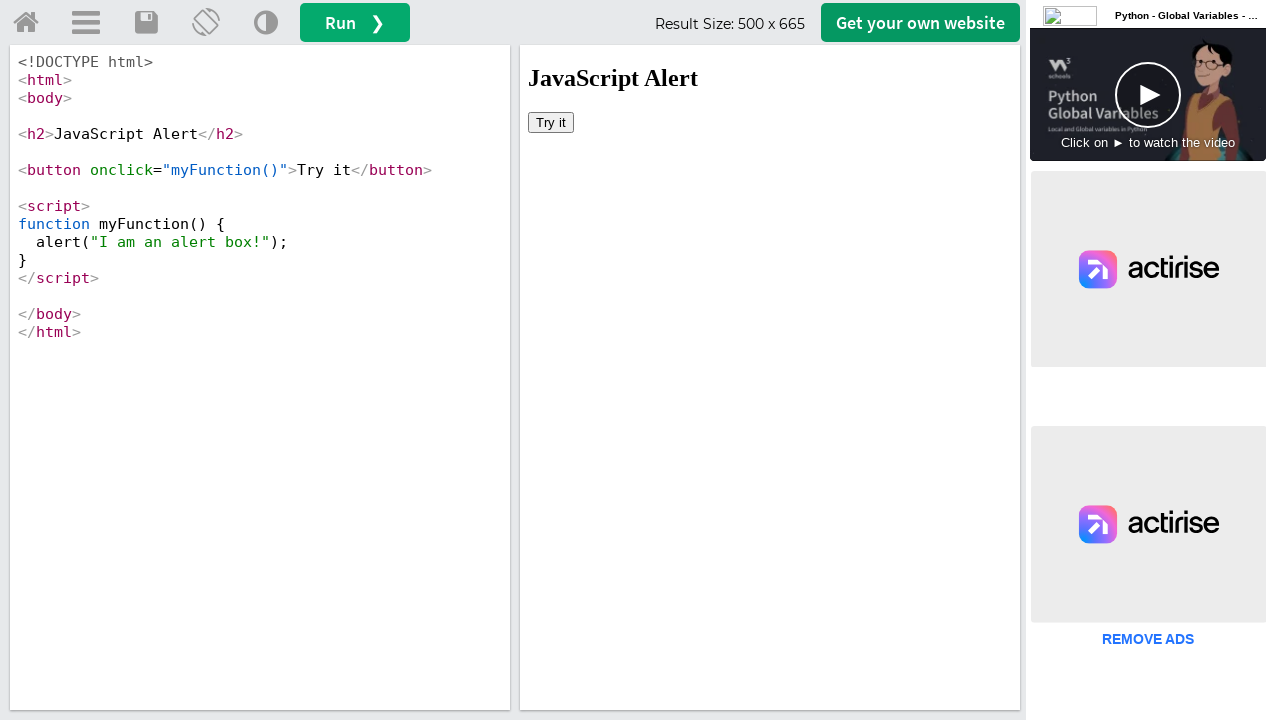

Third window (grandchild) loaded successfully
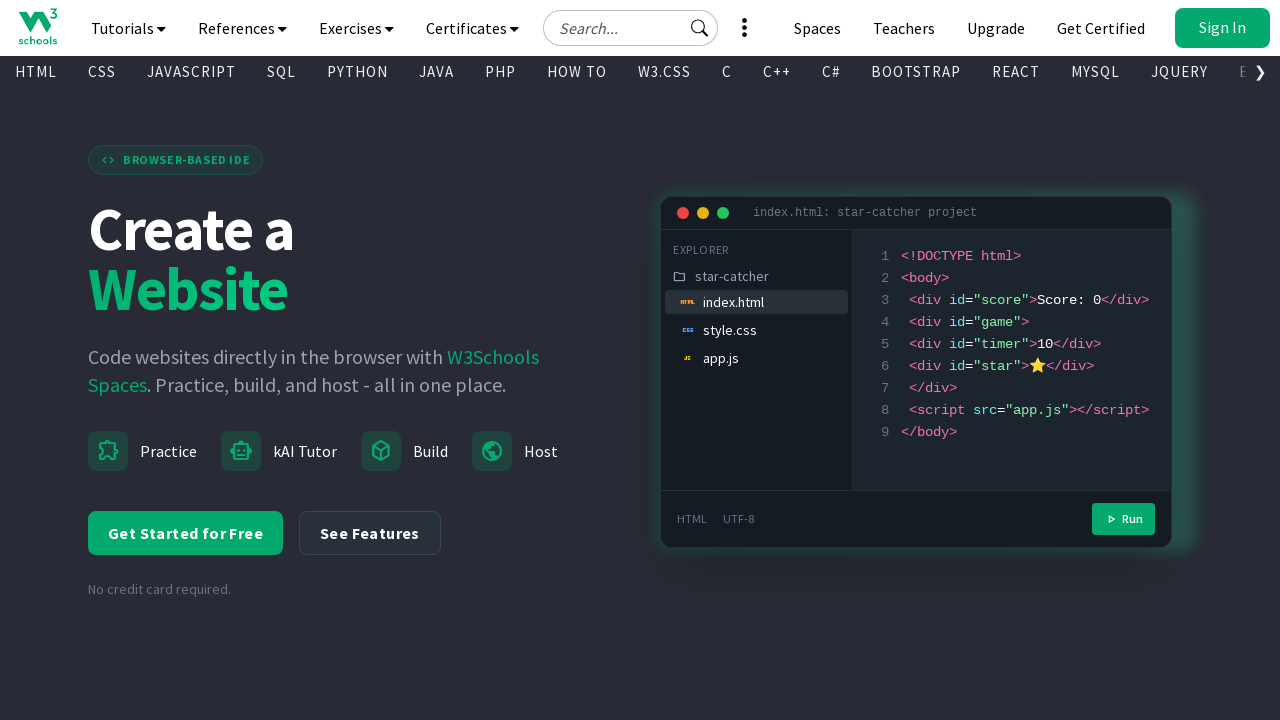

Switched back to child window
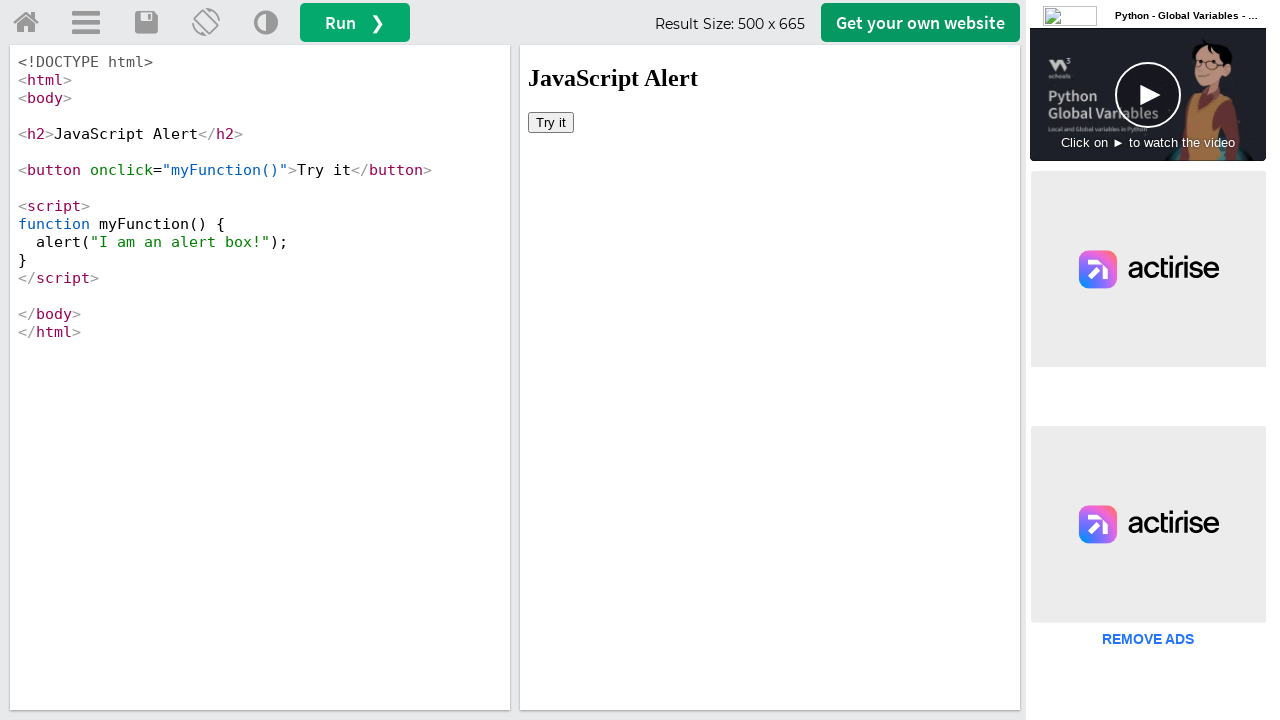

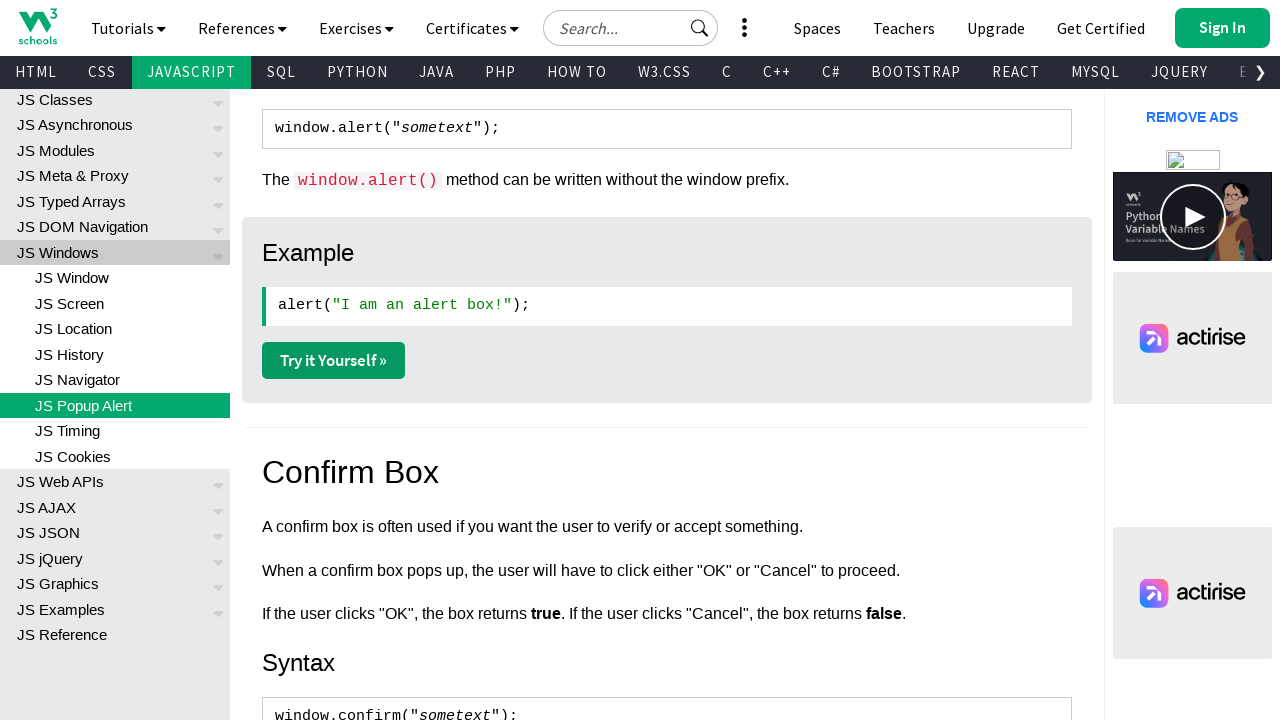